Tests marking all items as completed using the toggle-all checkbox

Starting URL: https://demo.playwright.dev/todomvc

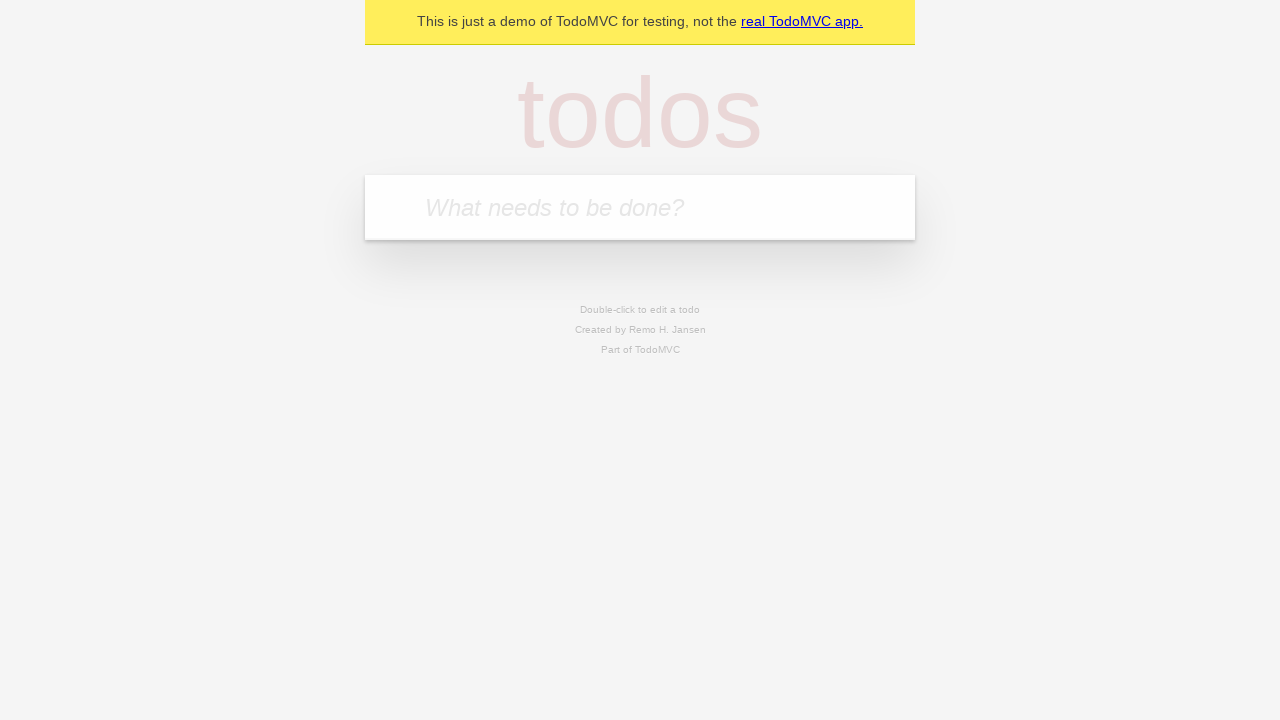

Filled new todo input with 'buy some cheese' on .new-todo
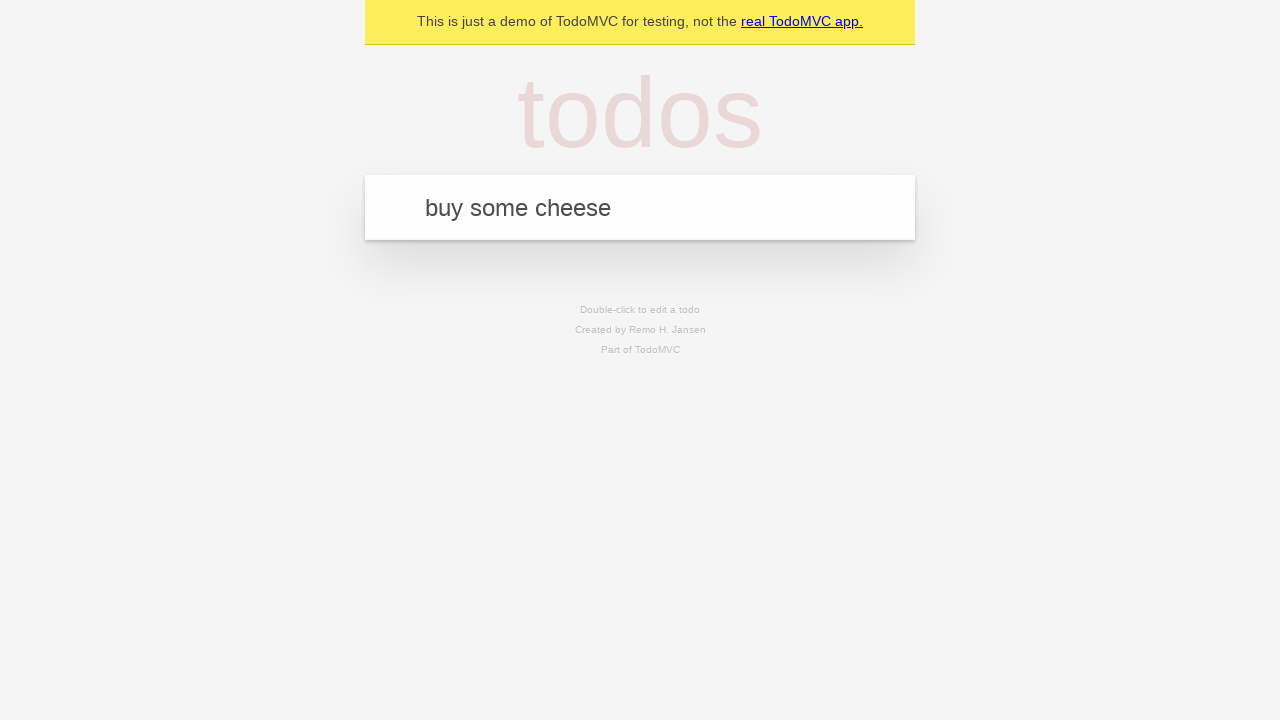

Pressed Enter to add first todo on .new-todo
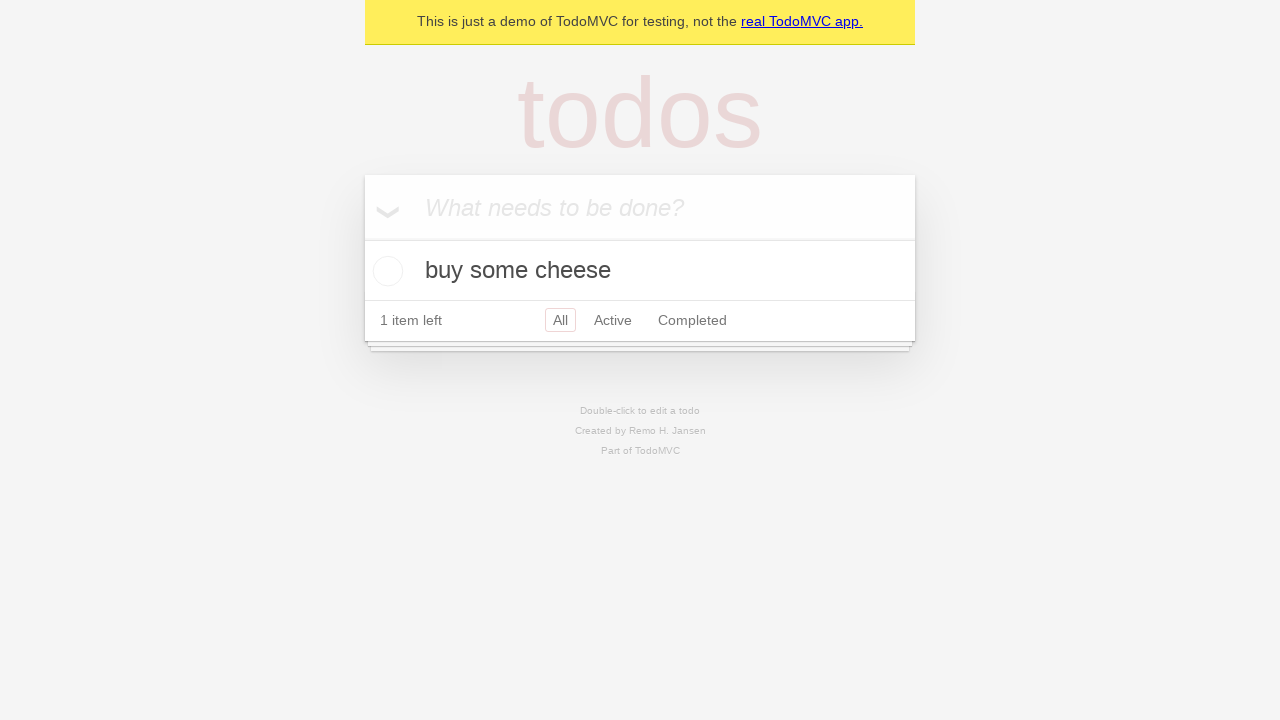

Filled new todo input with 'feed the cat' on .new-todo
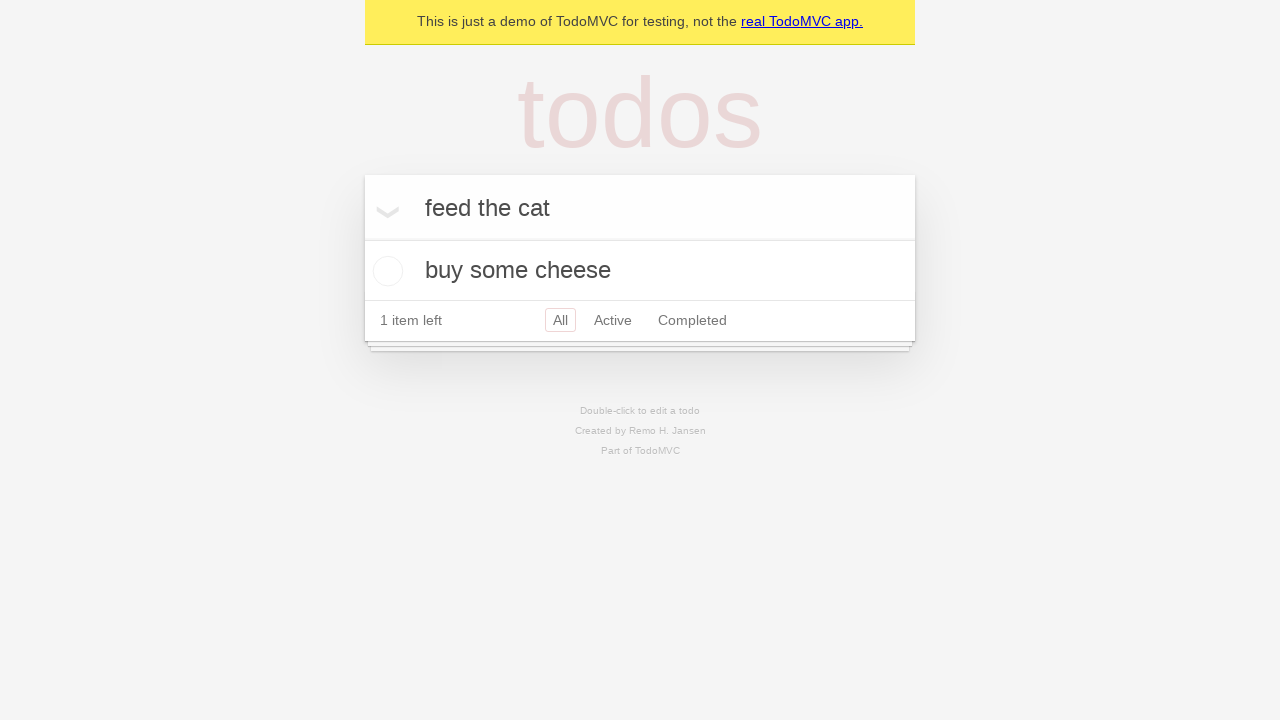

Pressed Enter to add second todo on .new-todo
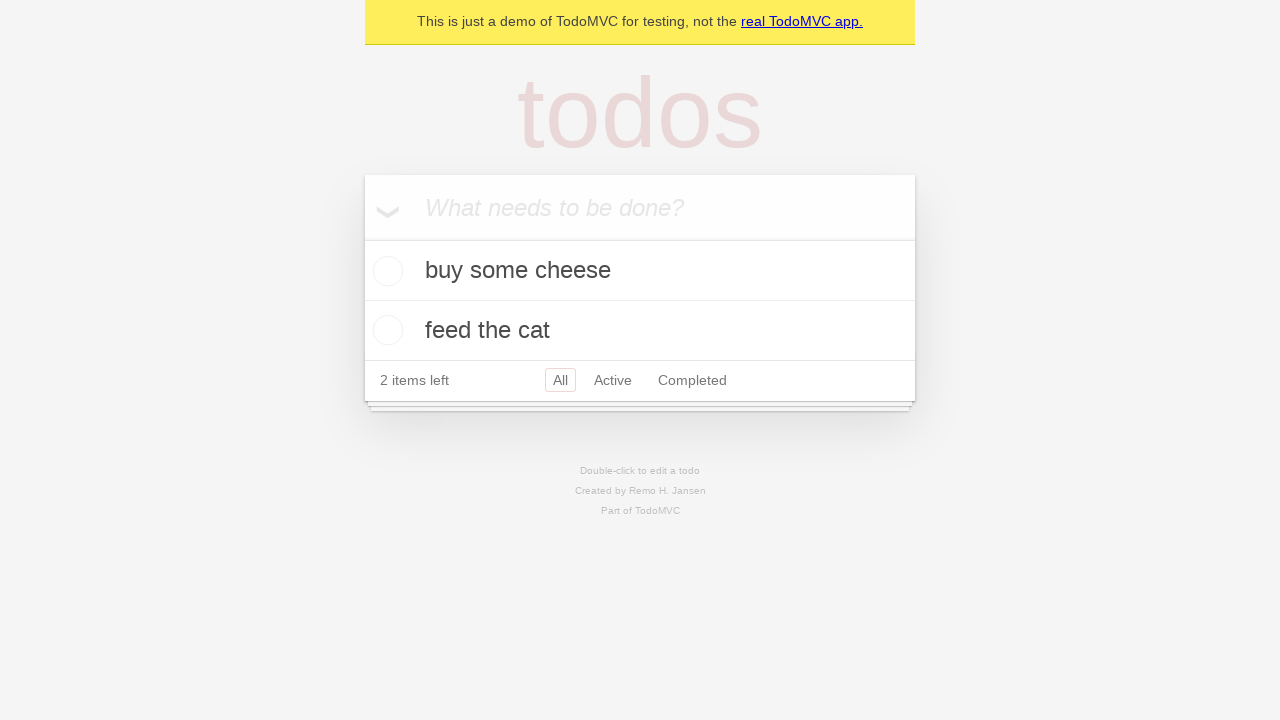

Filled new todo input with 'book a doctors appointment' on .new-todo
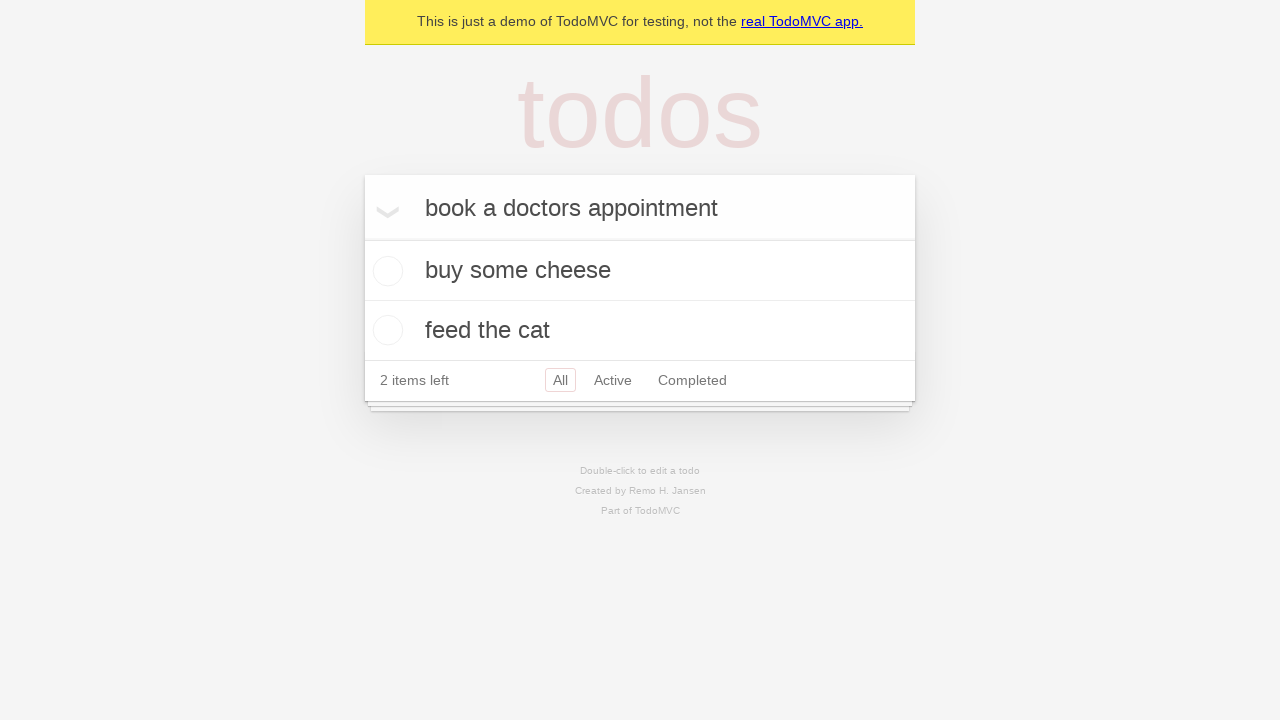

Pressed Enter to add third todo on .new-todo
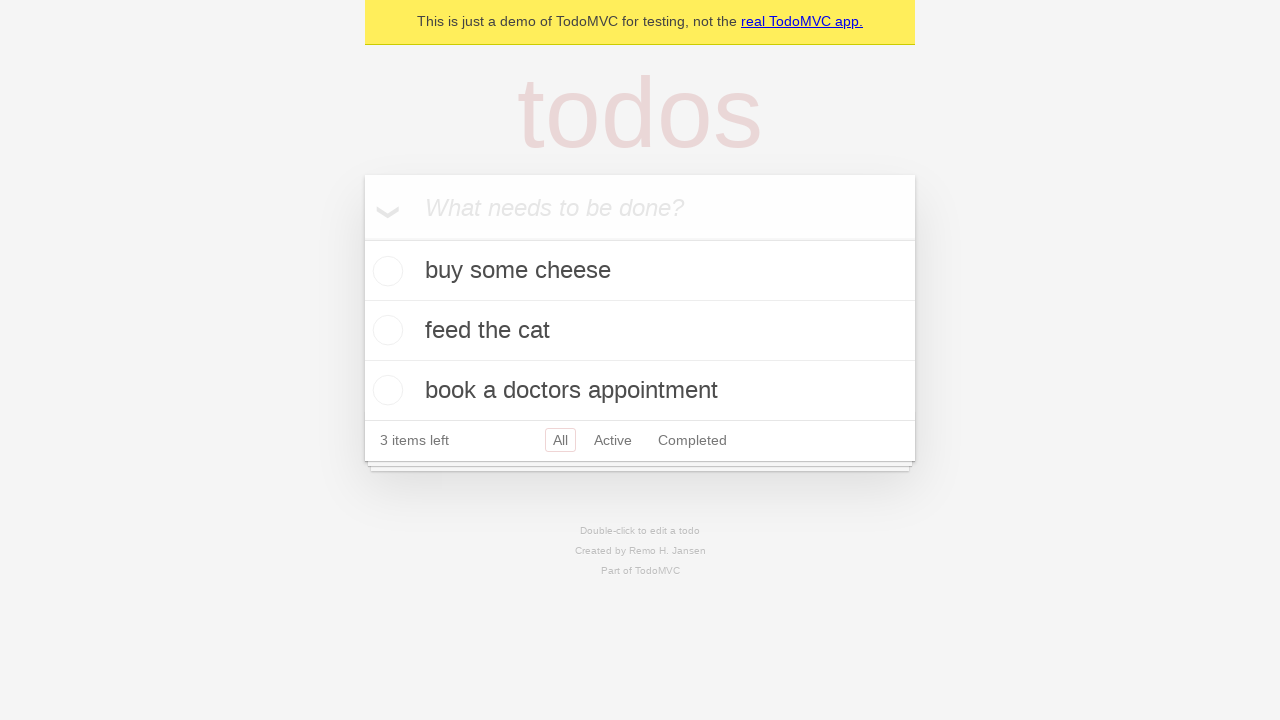

Waited for all three todos to appear in the list
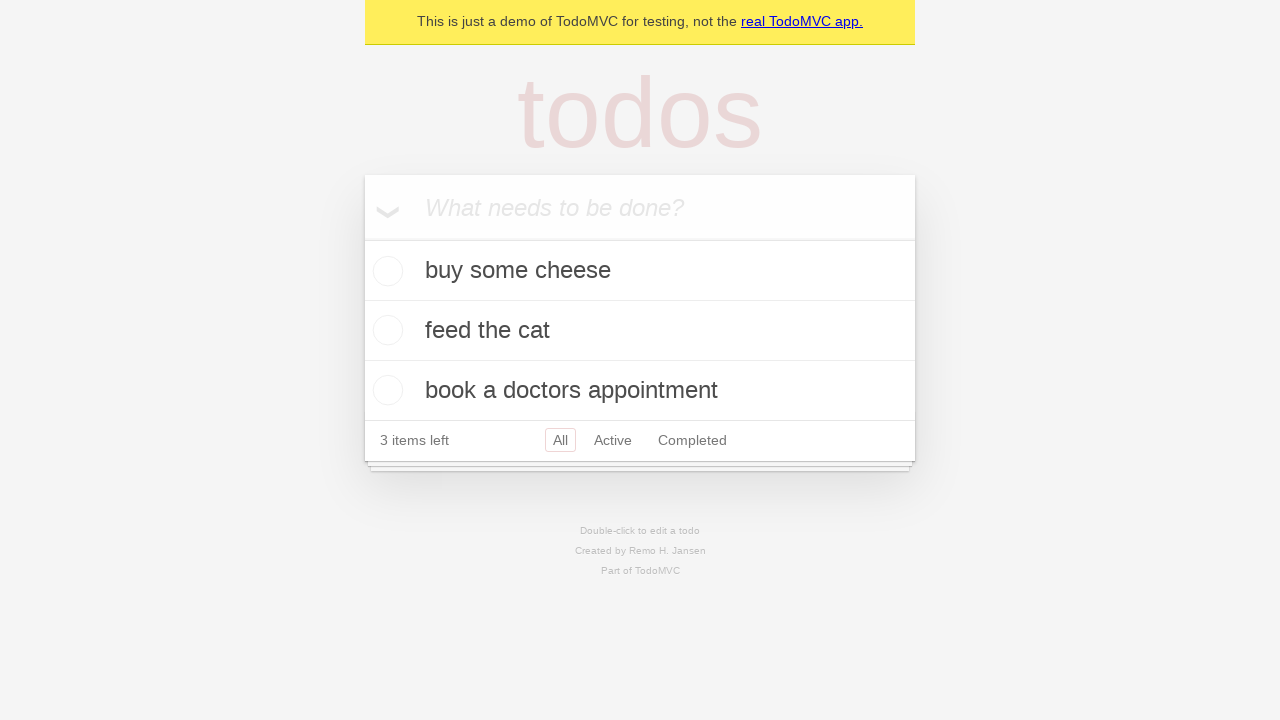

Clicked toggle-all checkbox to mark all items as completed at (362, 238) on .toggle-all
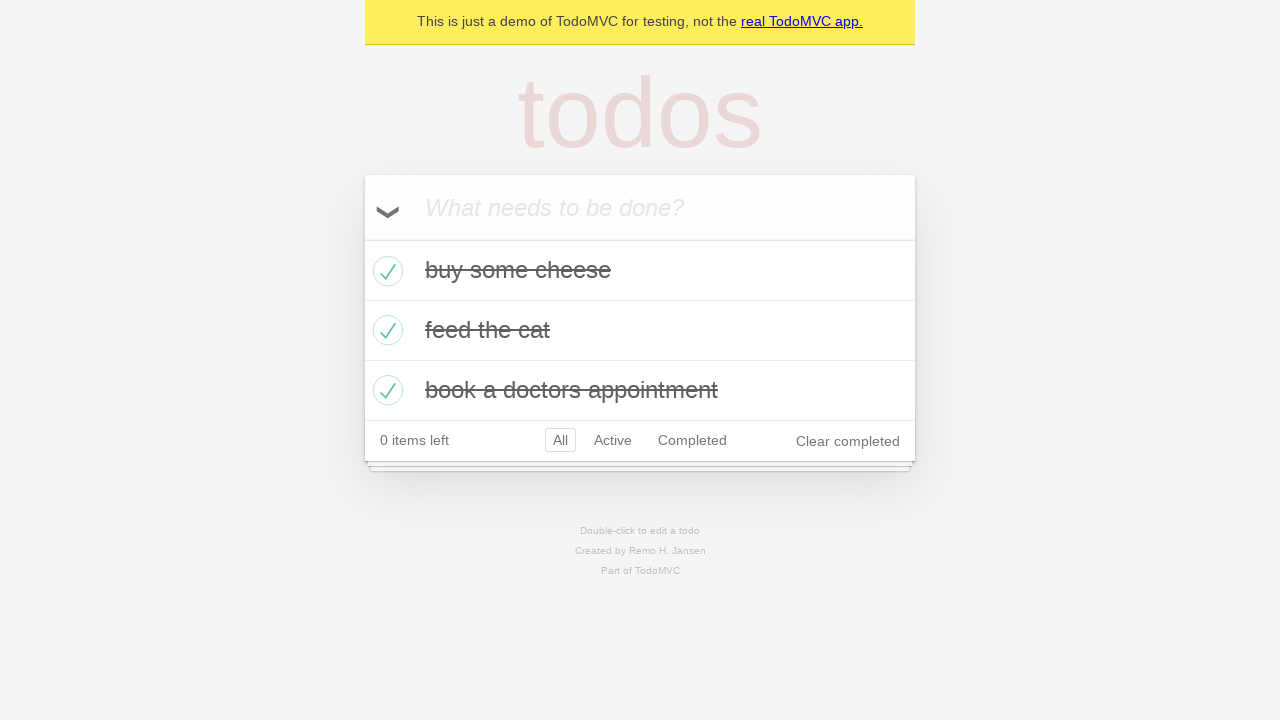

Waited for todos to be marked as completed
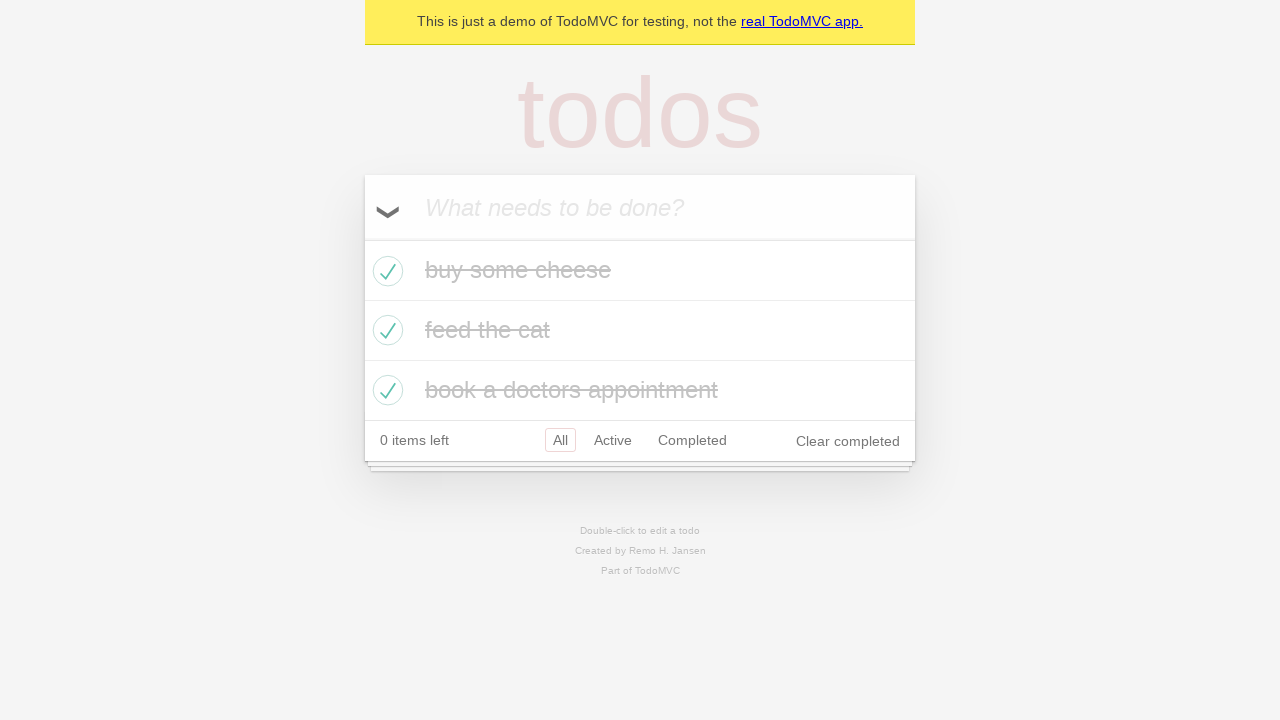

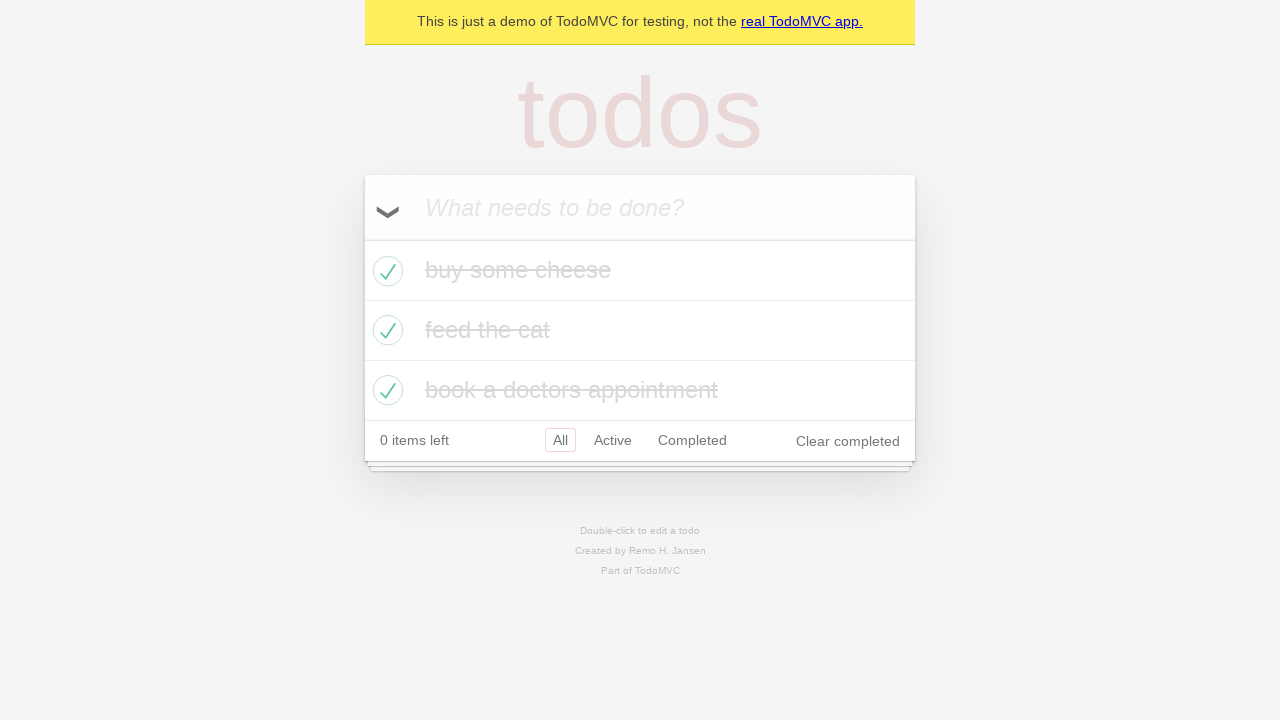